Tests dynamic button clicking sequence where buttons appear after clicking previous ones

Starting URL: https://testpages.herokuapp.com/styled/dynamic-buttons-simple.html

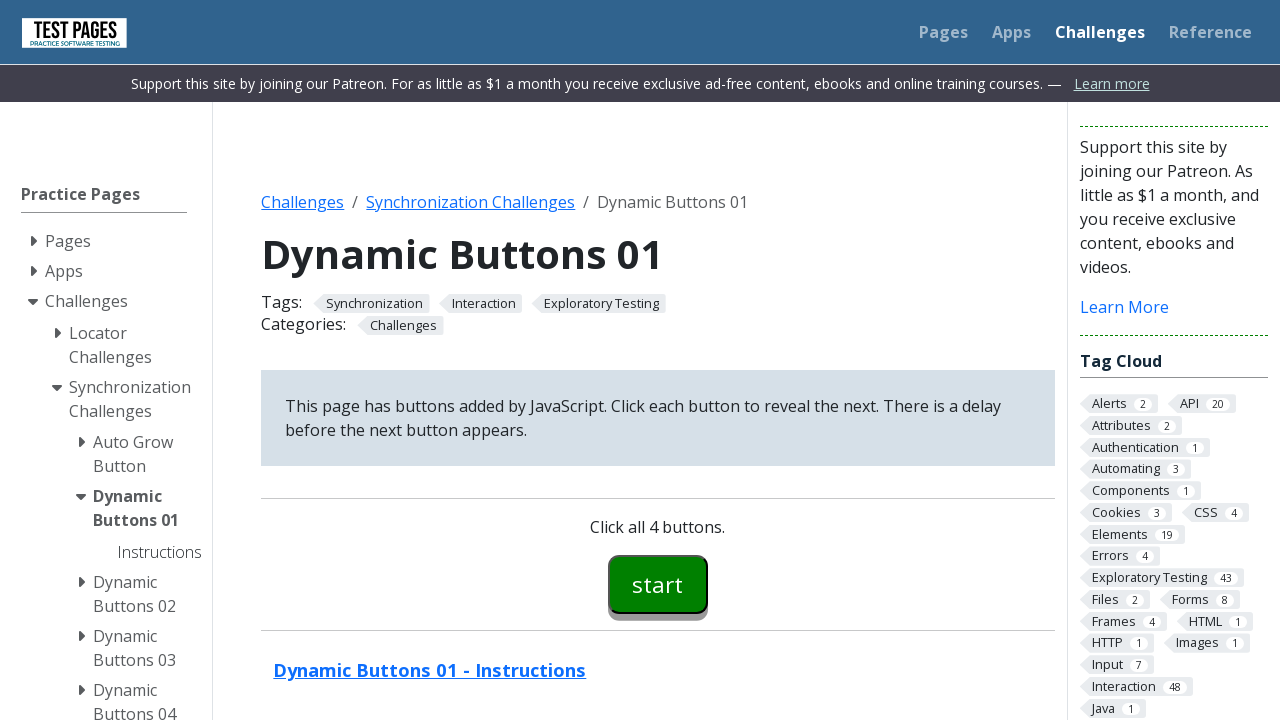

Clicked first button (button00) at (658, 584) on #button00
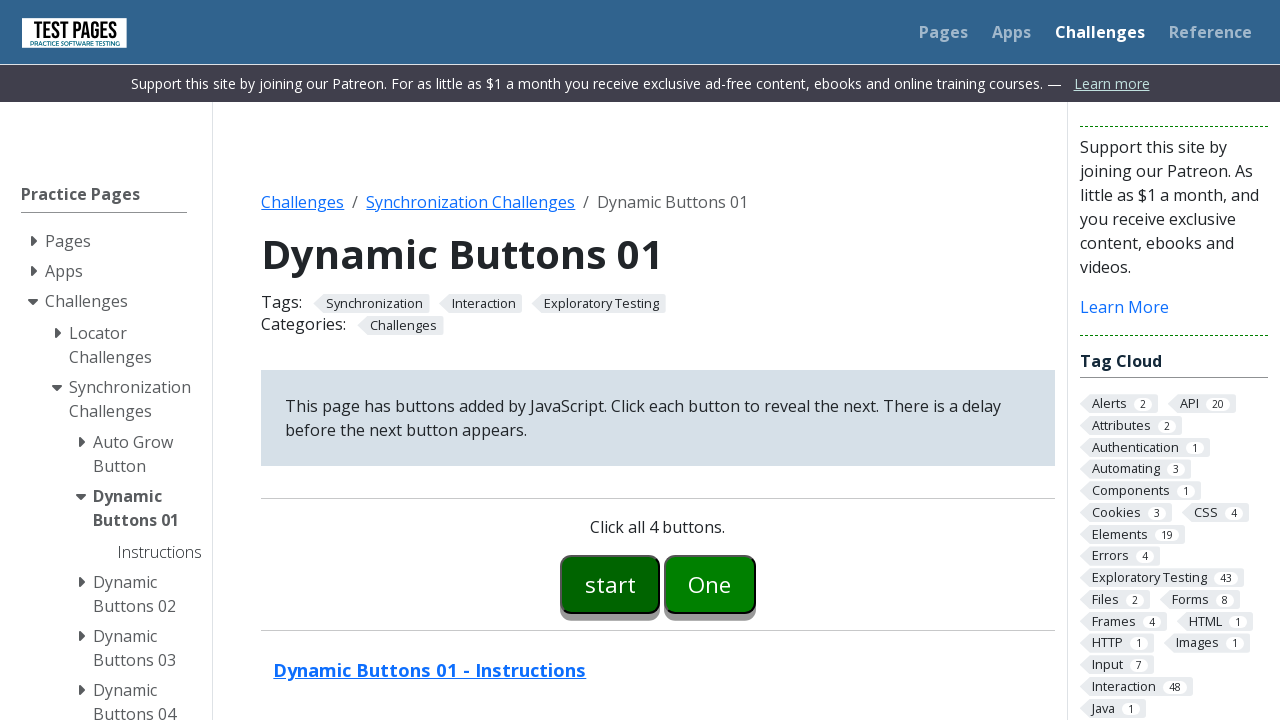

Second button (button01) appeared after first click
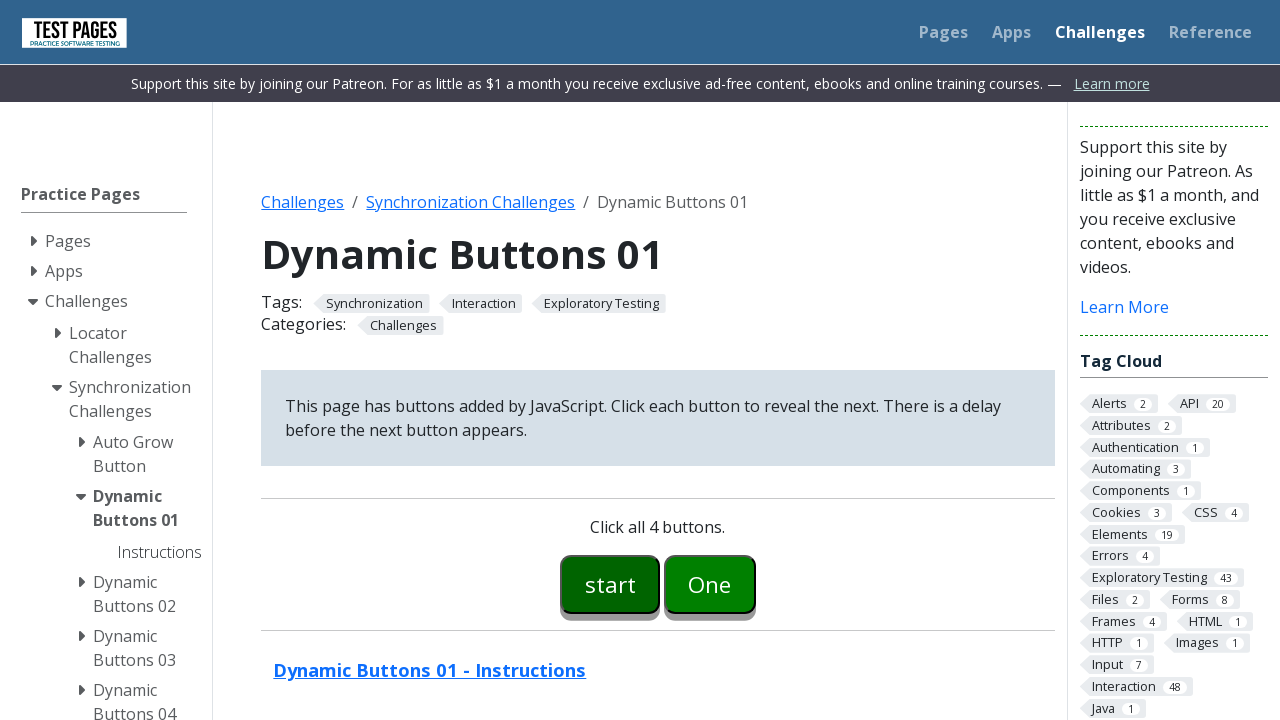

Clicked second button (button01) at (710, 584) on #button01
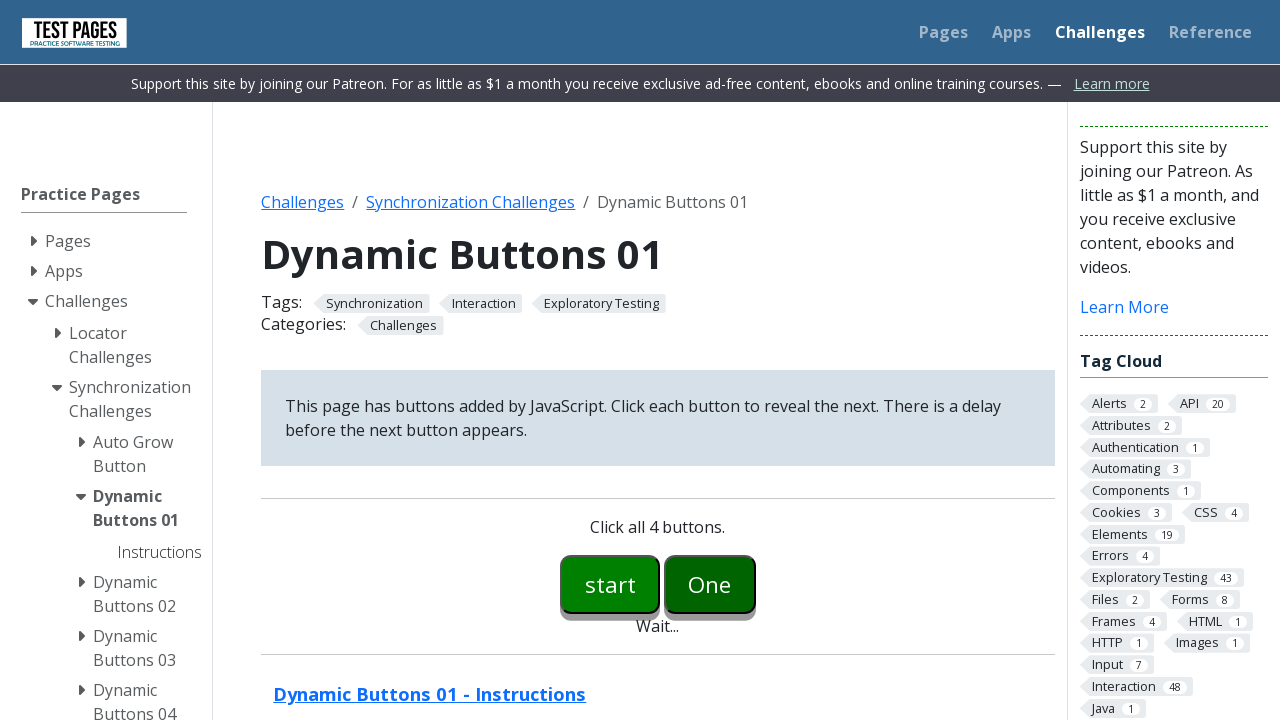

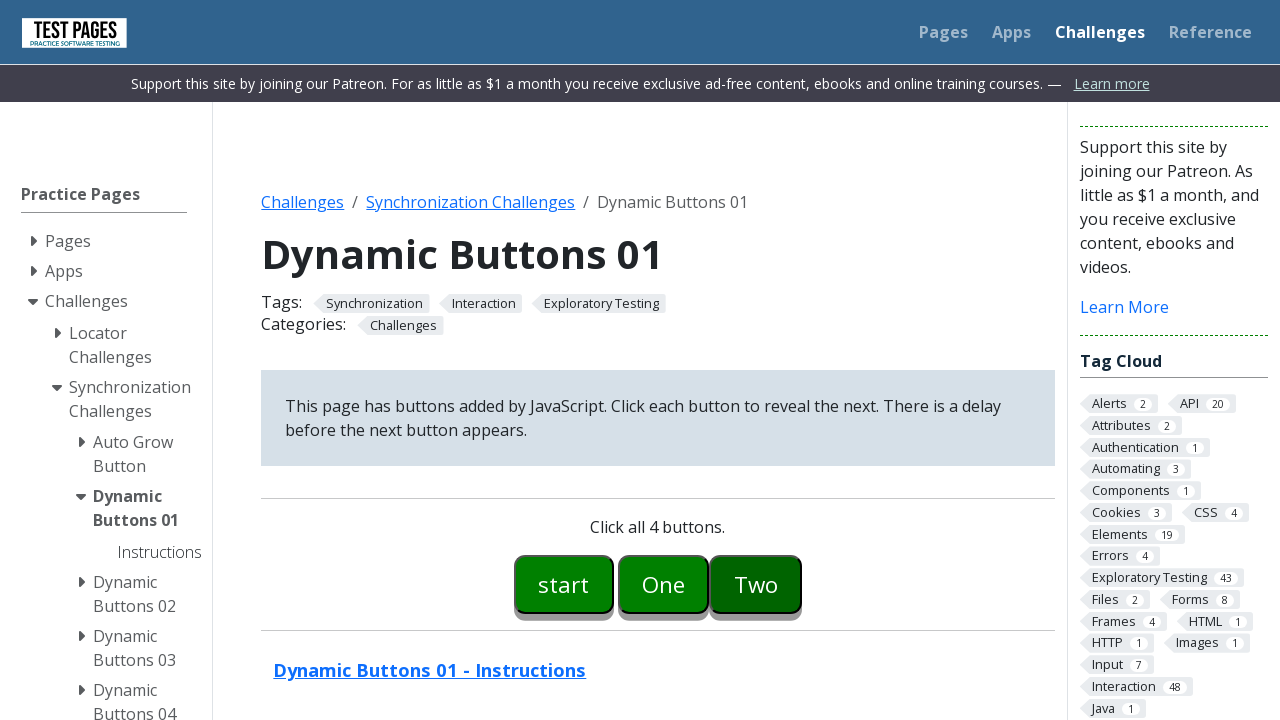